Tests JavaScript alert handling by triggering simple and confirmation alerts, accepting them, and verifying the response message

Starting URL: https://demo.automationtesting.in/Alerts.html

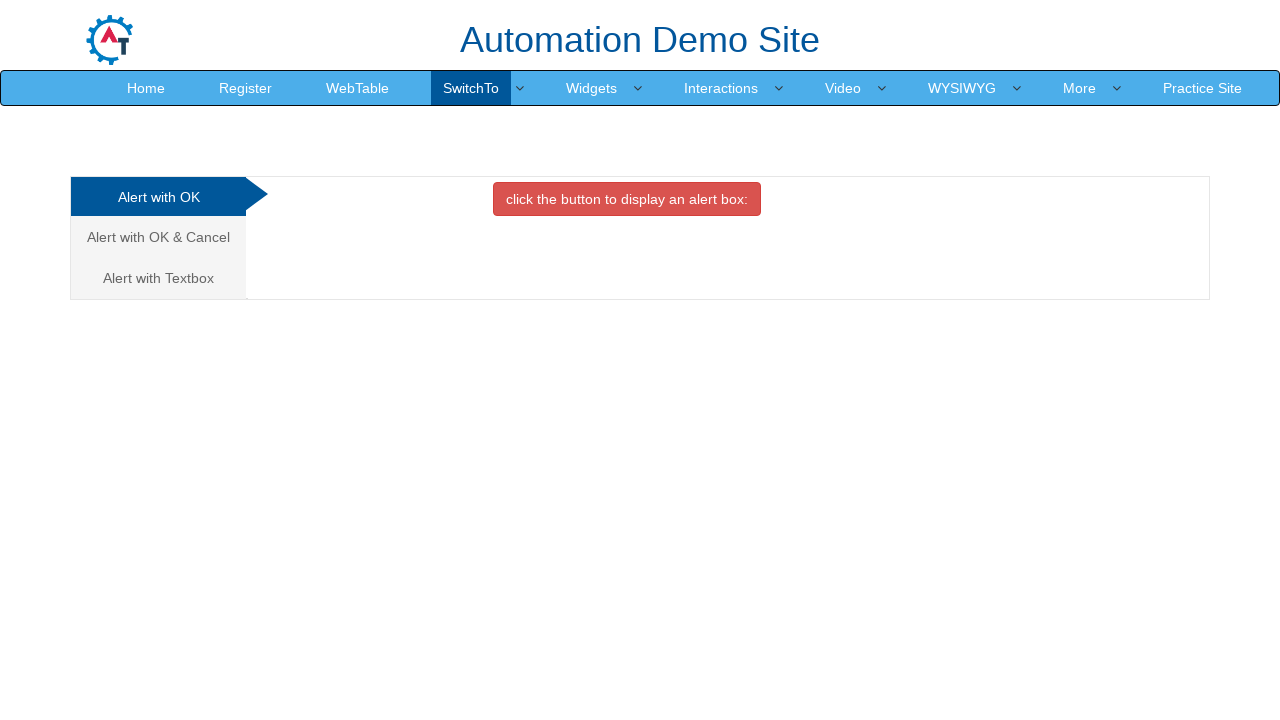

Clicked button to trigger simple alert at (627, 199) on xpath=//button[@class='btn btn-danger']
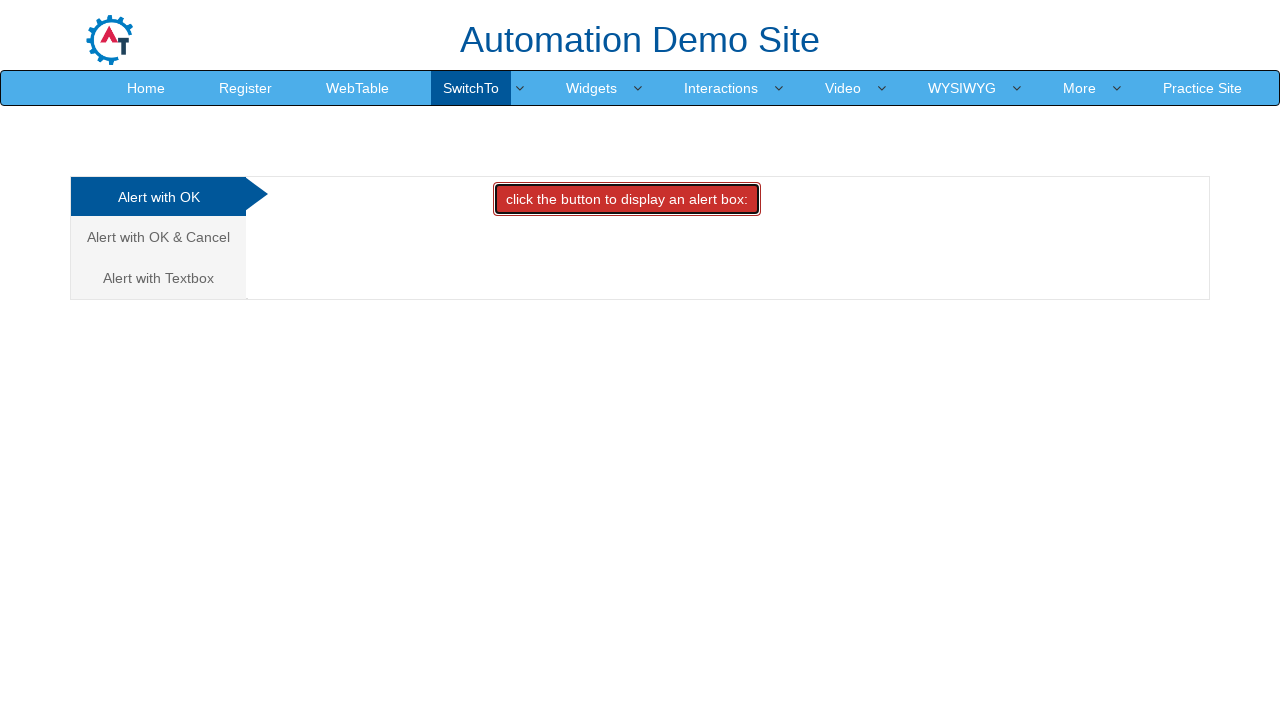

Set up dialog handler to accept alerts
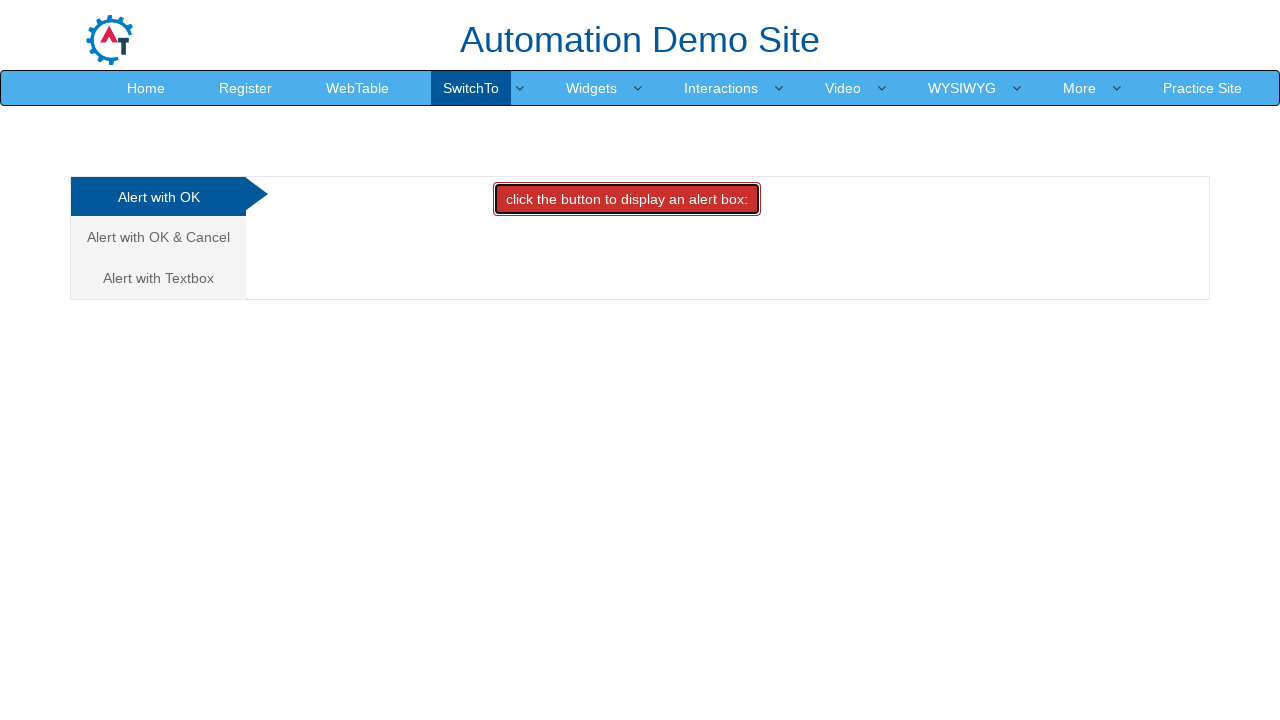

Clicked on 'Alert with OK & Cancel' tab at (158, 237) on xpath=//a[text()='Alert with OK & Cancel ']
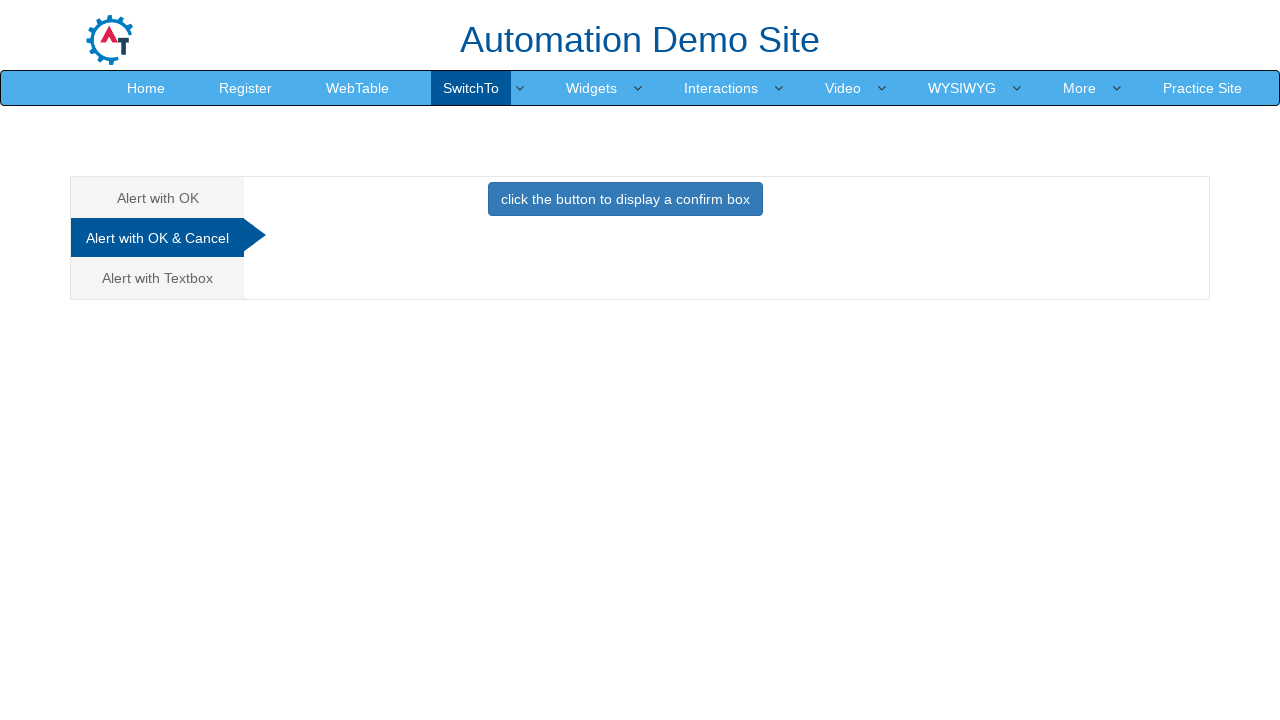

Clicked button to trigger confirmation alert at (625, 199) on xpath=//button[@class='btn btn-primary']
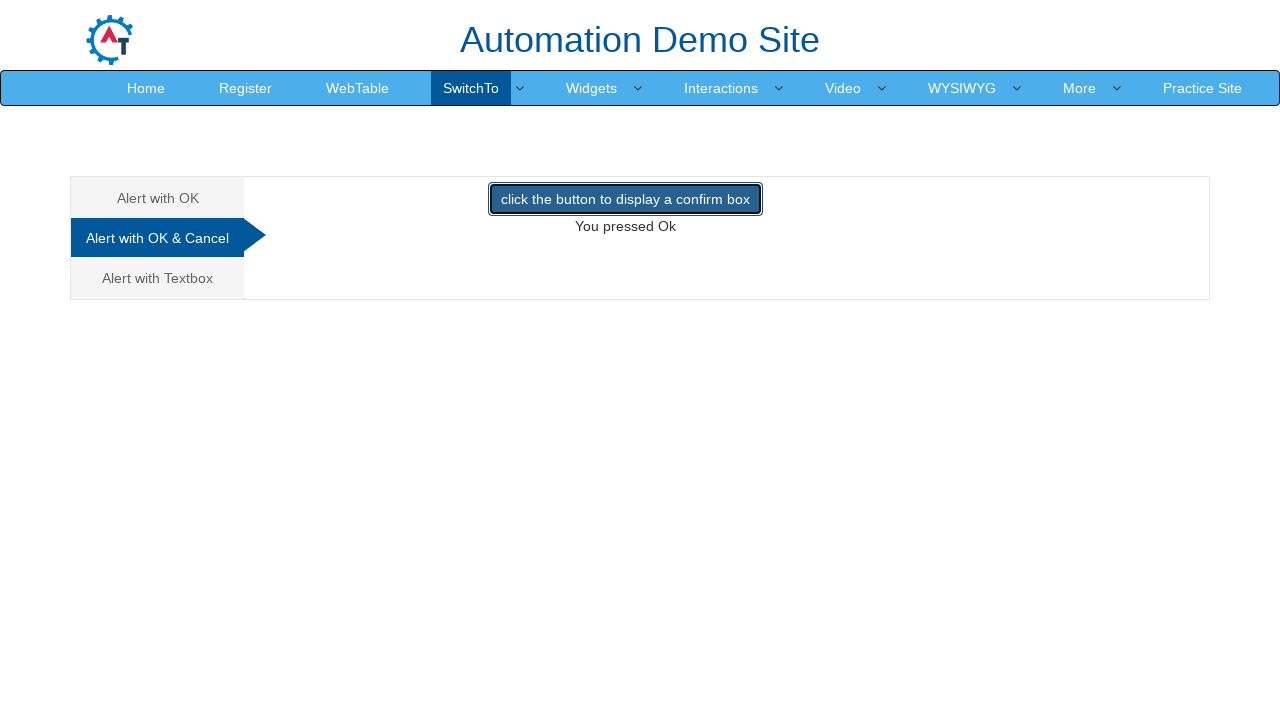

Confirmed that the response message is displayed
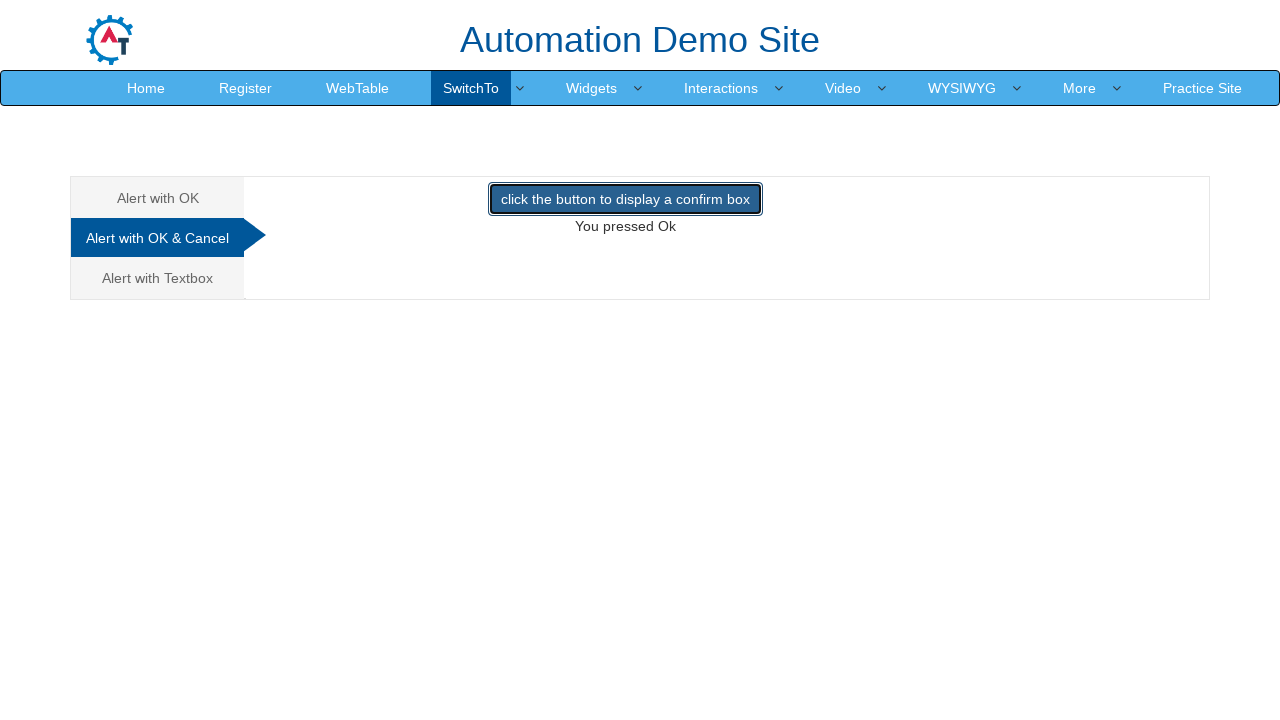

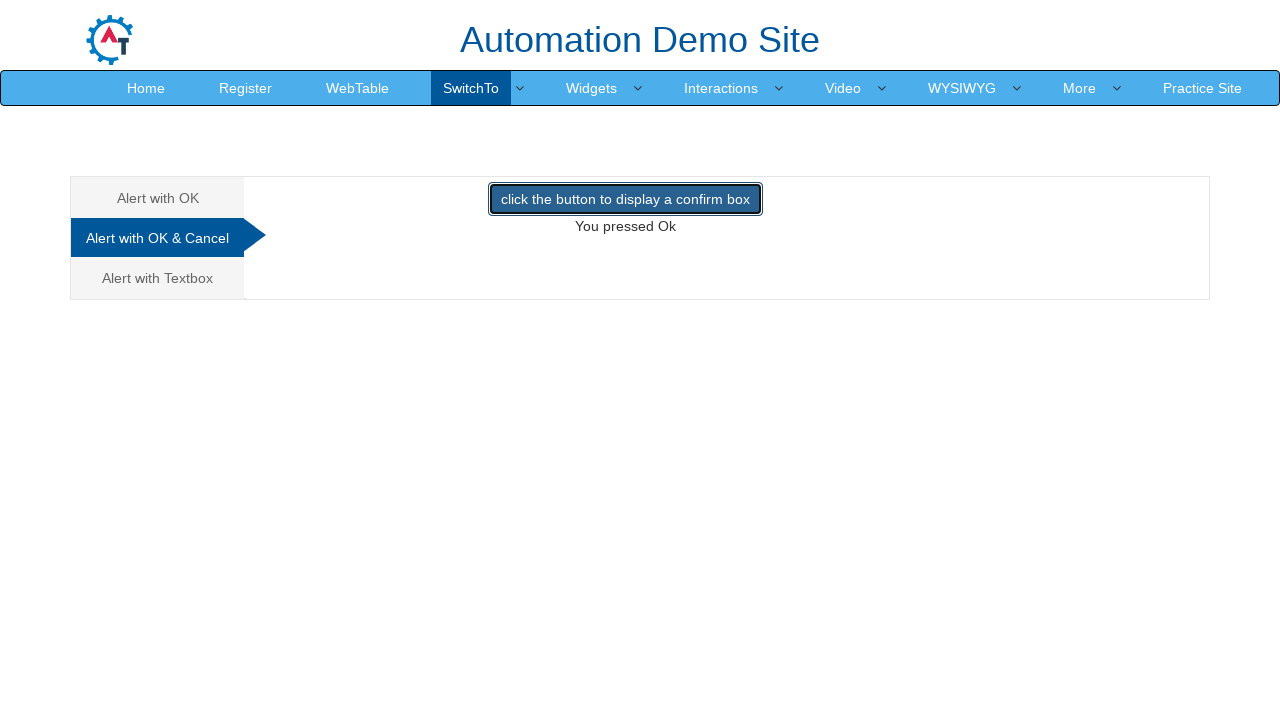